Navigates to Rahul Shetty Academy's automation practice page and retrieves the page title

Starting URL: https://rahulshettyacademy.com/AutomationPractice/

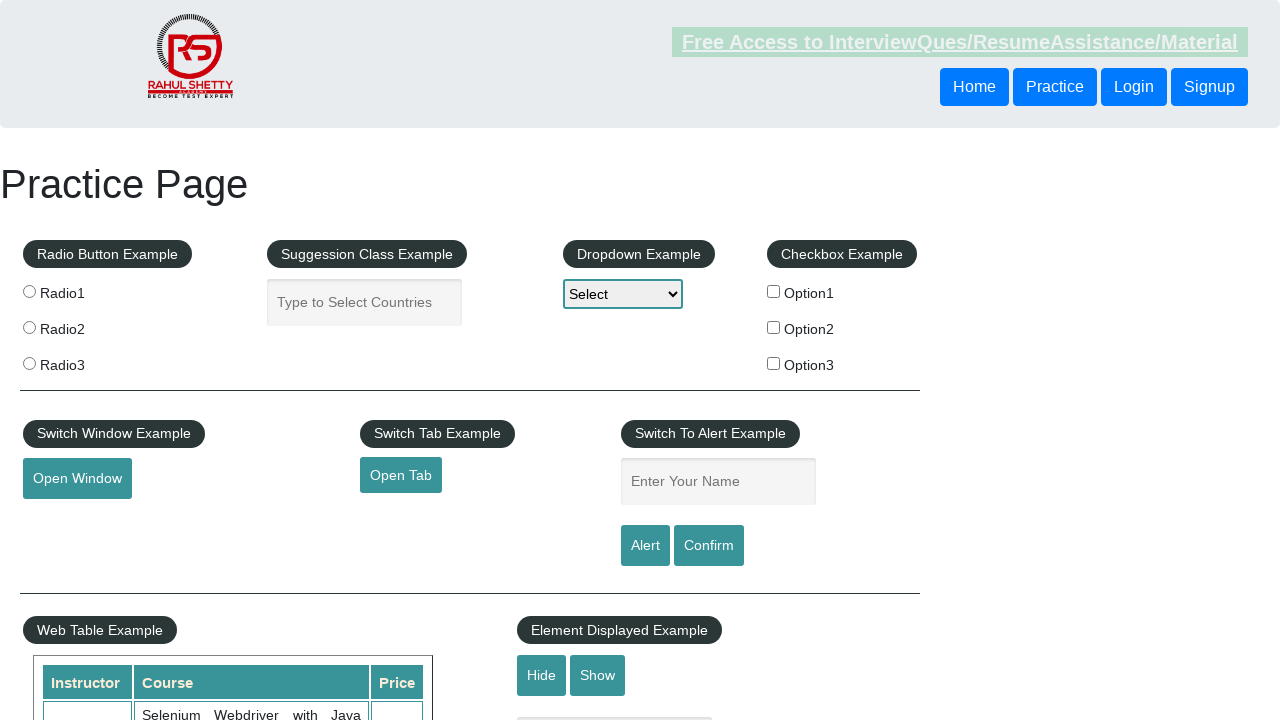

Navigated to Rahul Shetty Academy automation practice page
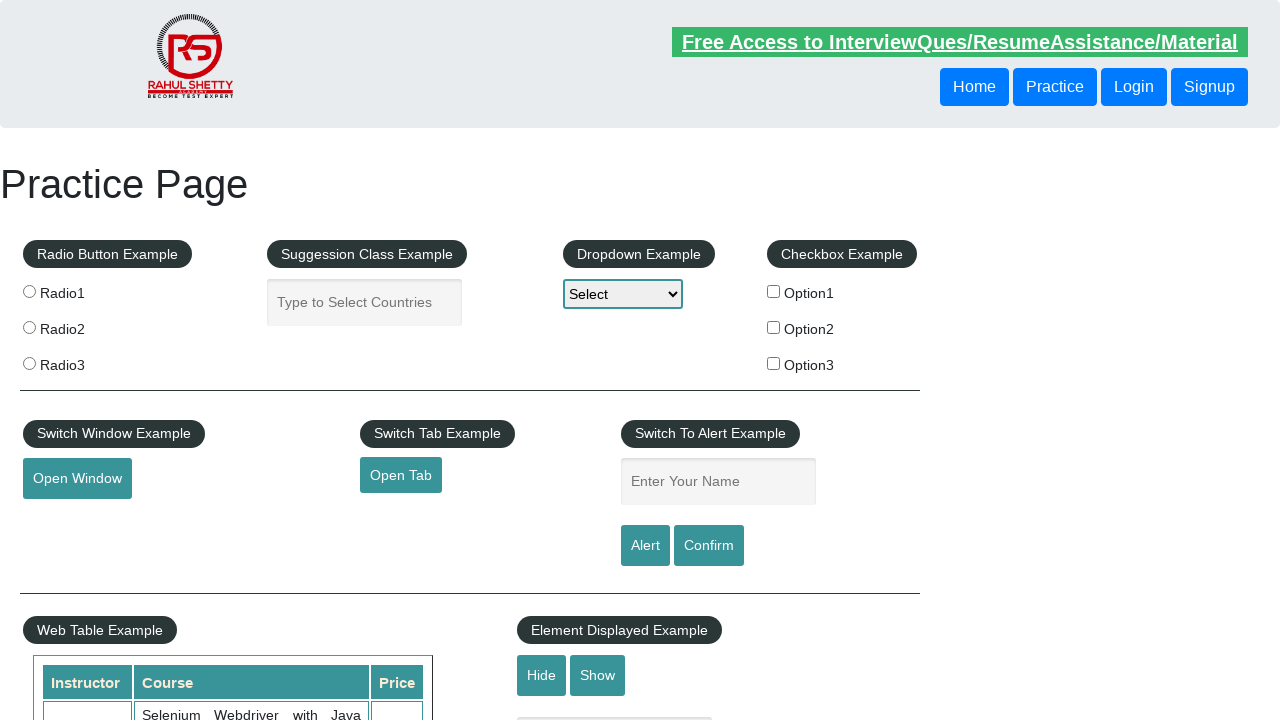

Retrieved page title
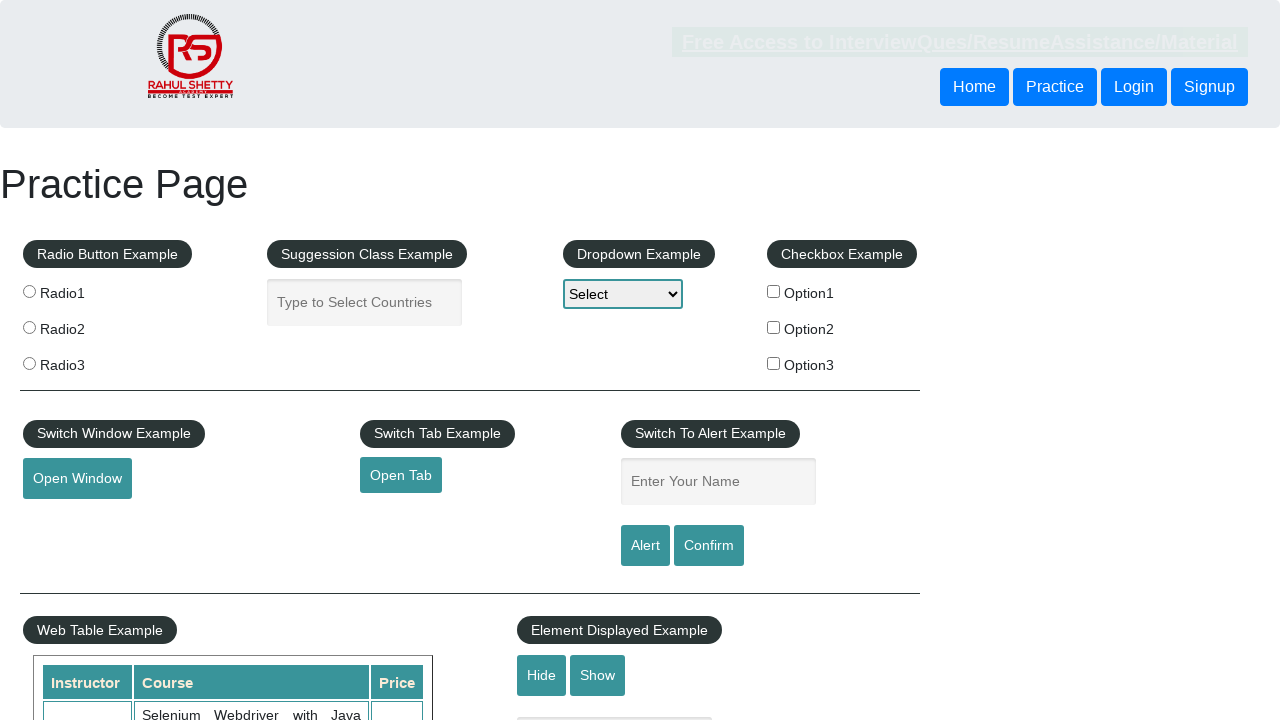

Page title printed: Practice Page
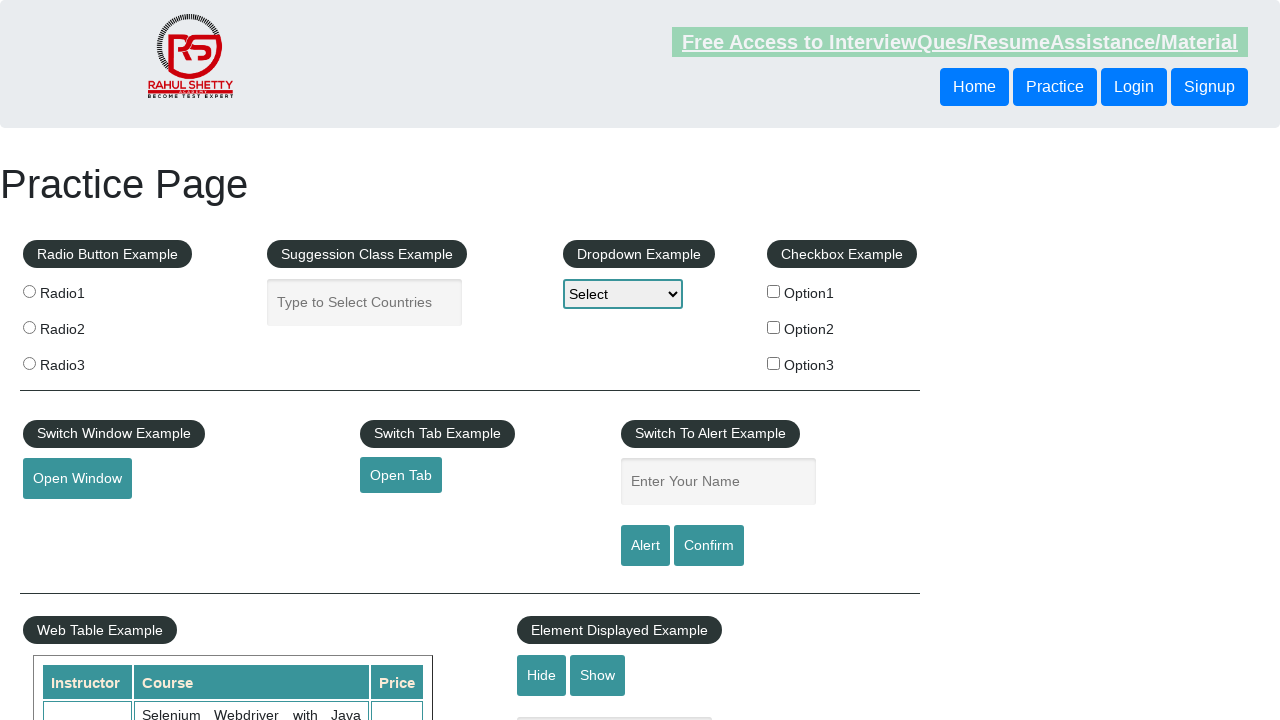

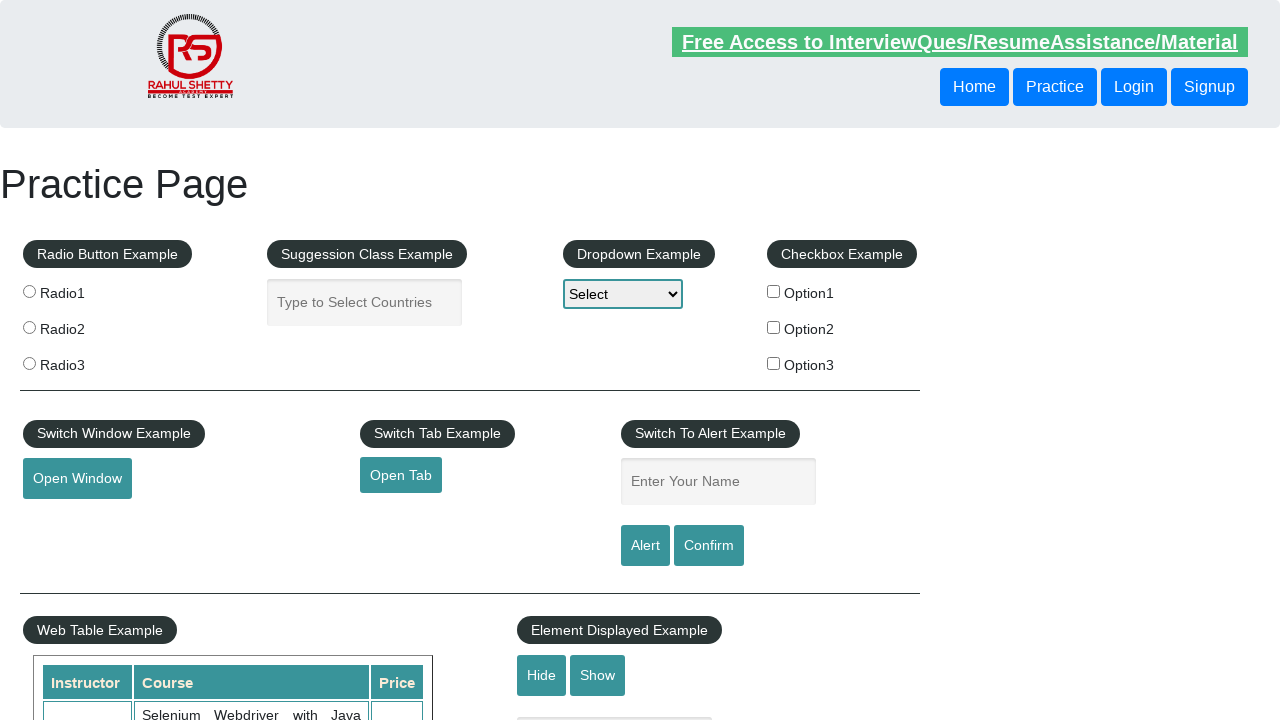